Tests the Selenium web form demo page by filling in text input, password, and text box fields, then submitting the form and verifying the result message appears.

Starting URL: https://www.selenium.dev/selenium/web/web-form.html

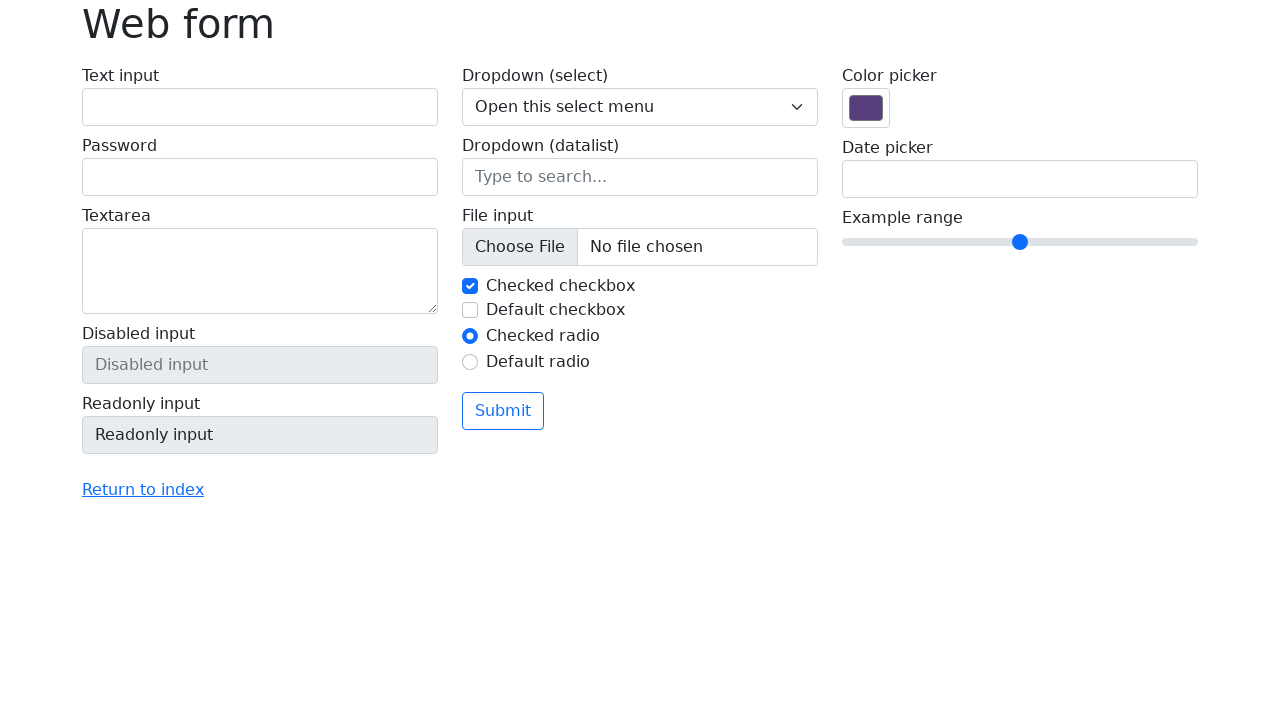

Filled text input field with 'abc' on #my-text-id
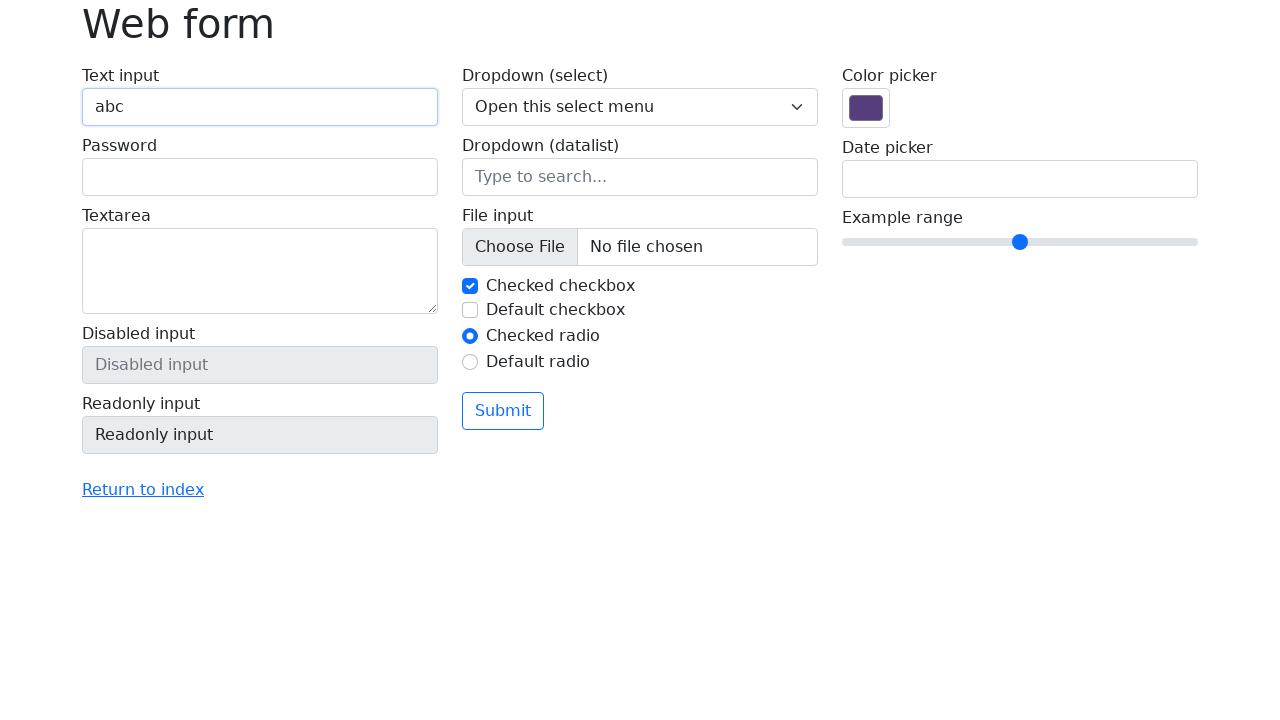

Filled password field with 'pqr' on input[name='my-password']
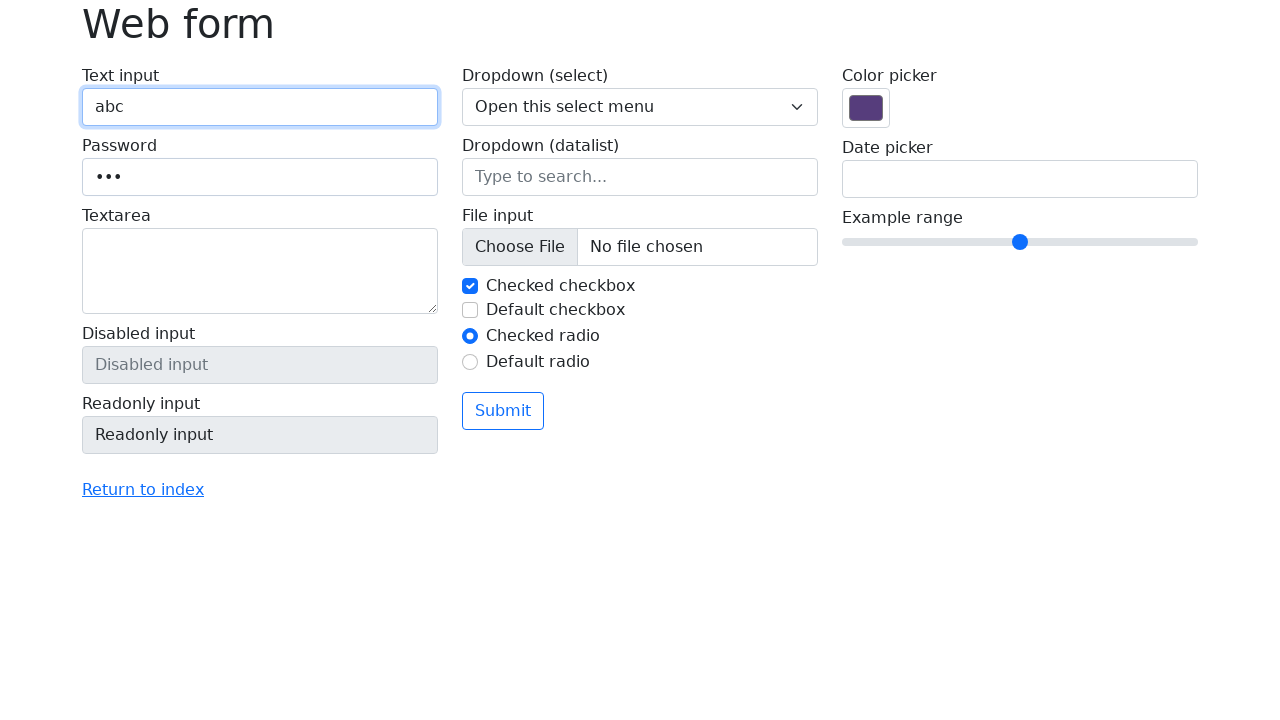

Filled text box field with 'Selenium' on input[name='my-text']
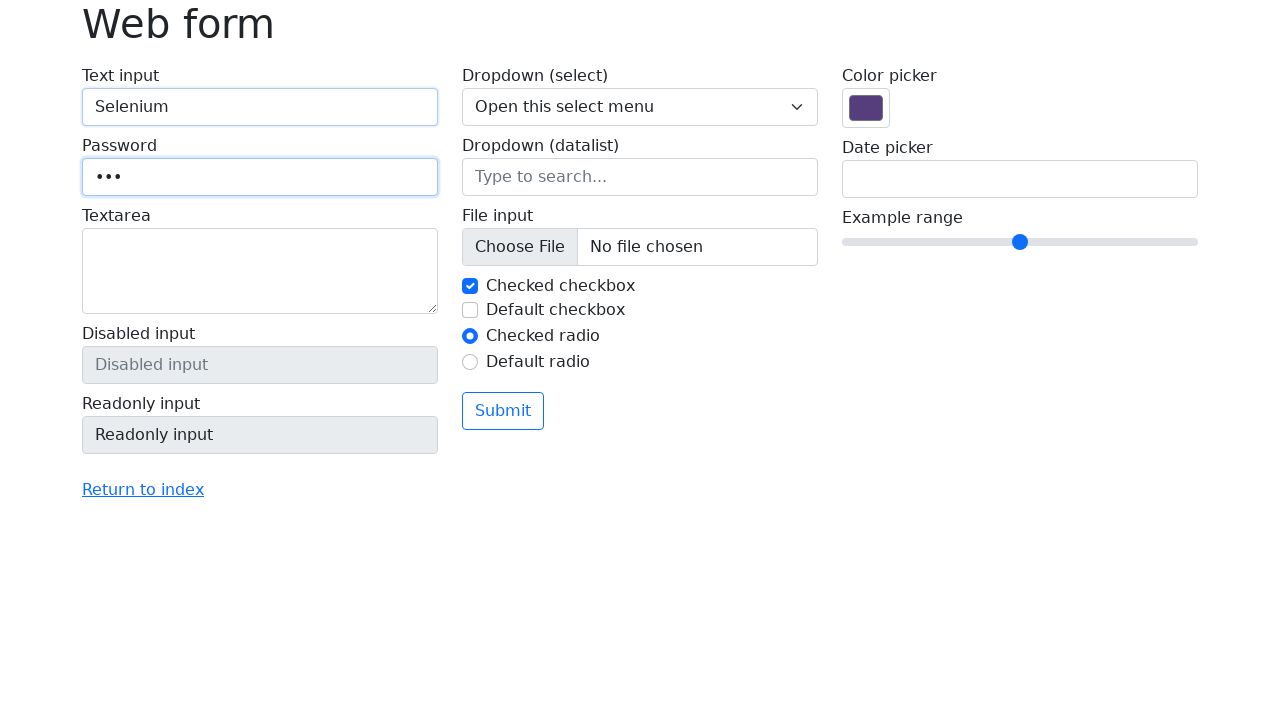

Clicked submit button to submit the form at (503, 411) on button[type='submit']
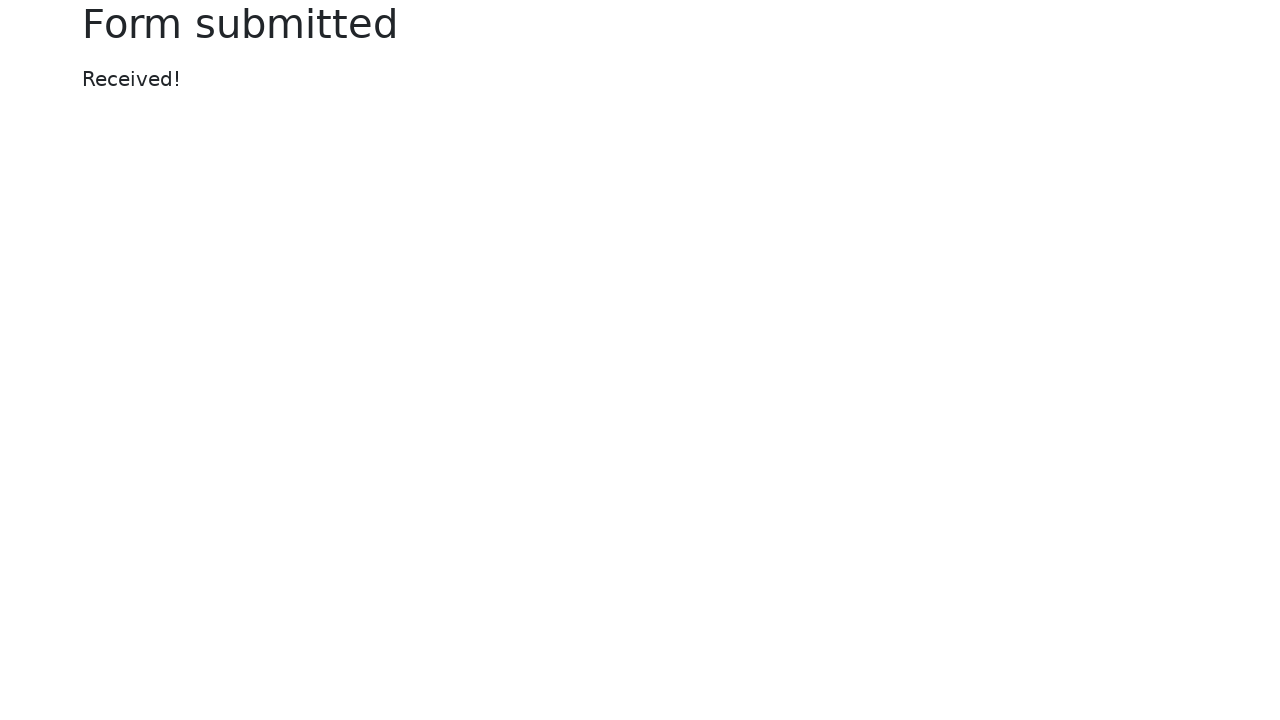

Result message element appeared on the page
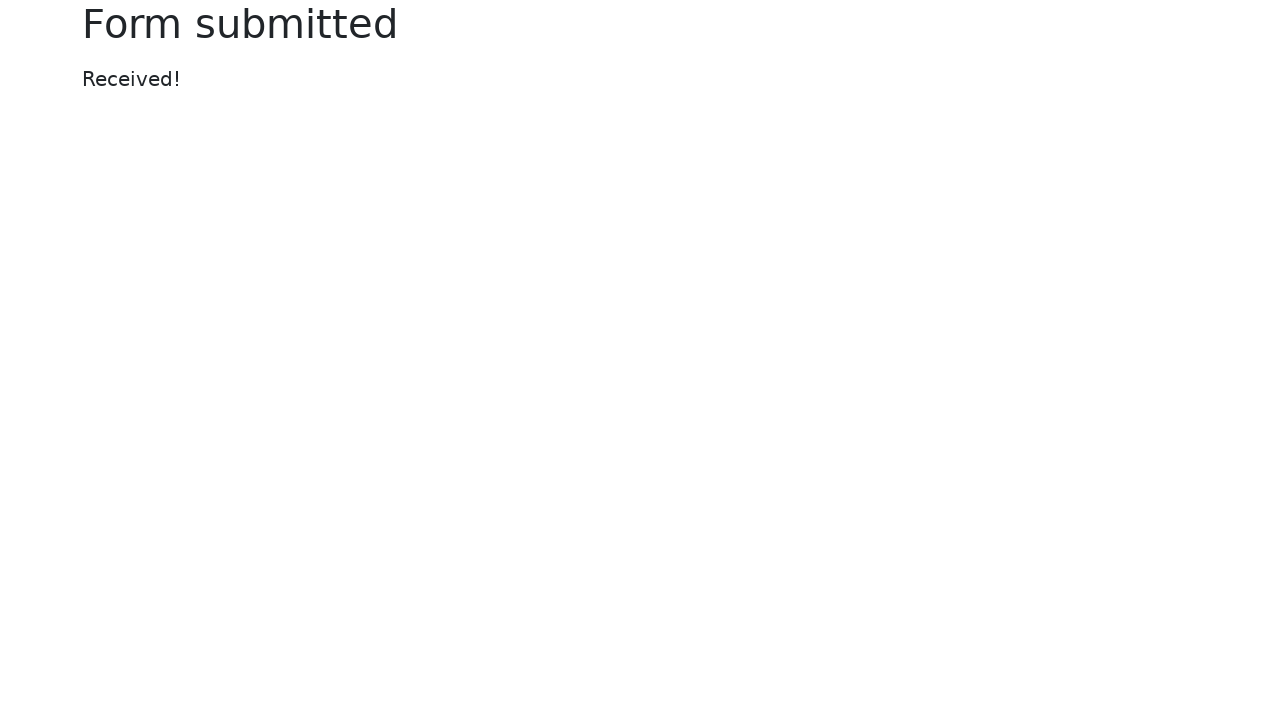

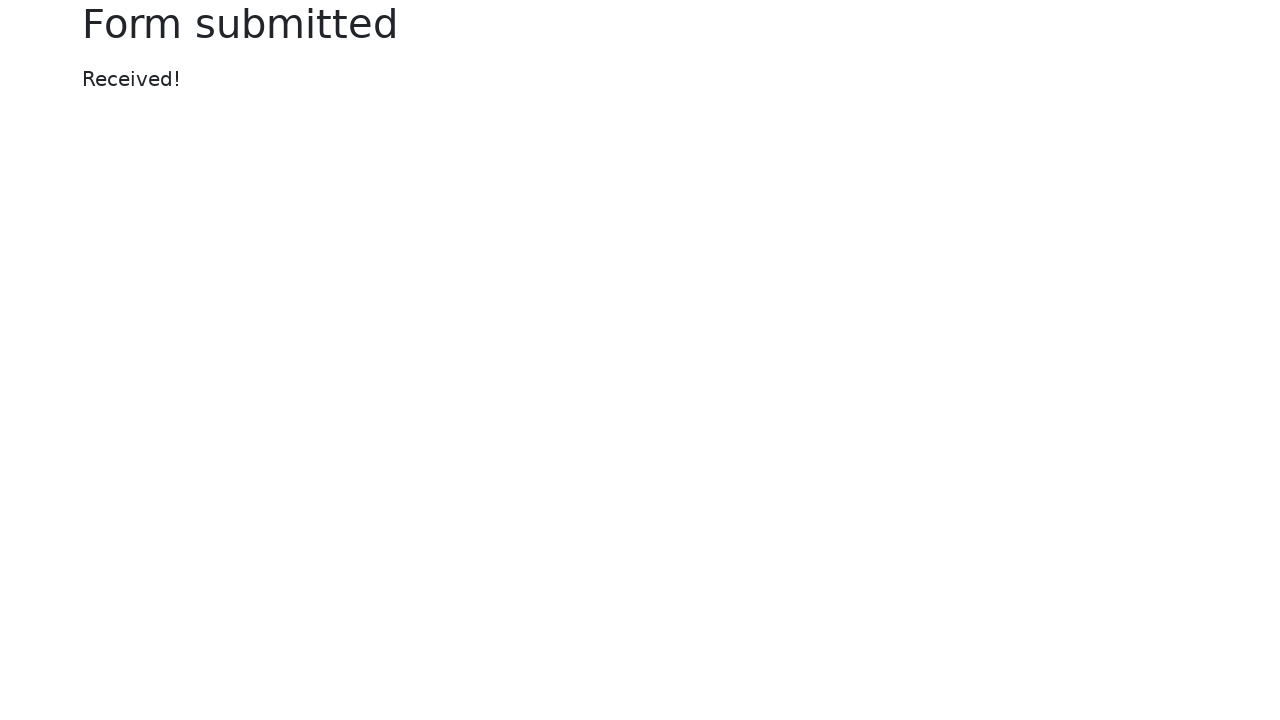